Fills out the practice form with student information including name, email, phone, gender, and hobbies, then submits and verifies the confirmation modal displays the entered data

Starting URL: https://demoqa.com/automation-practice-form

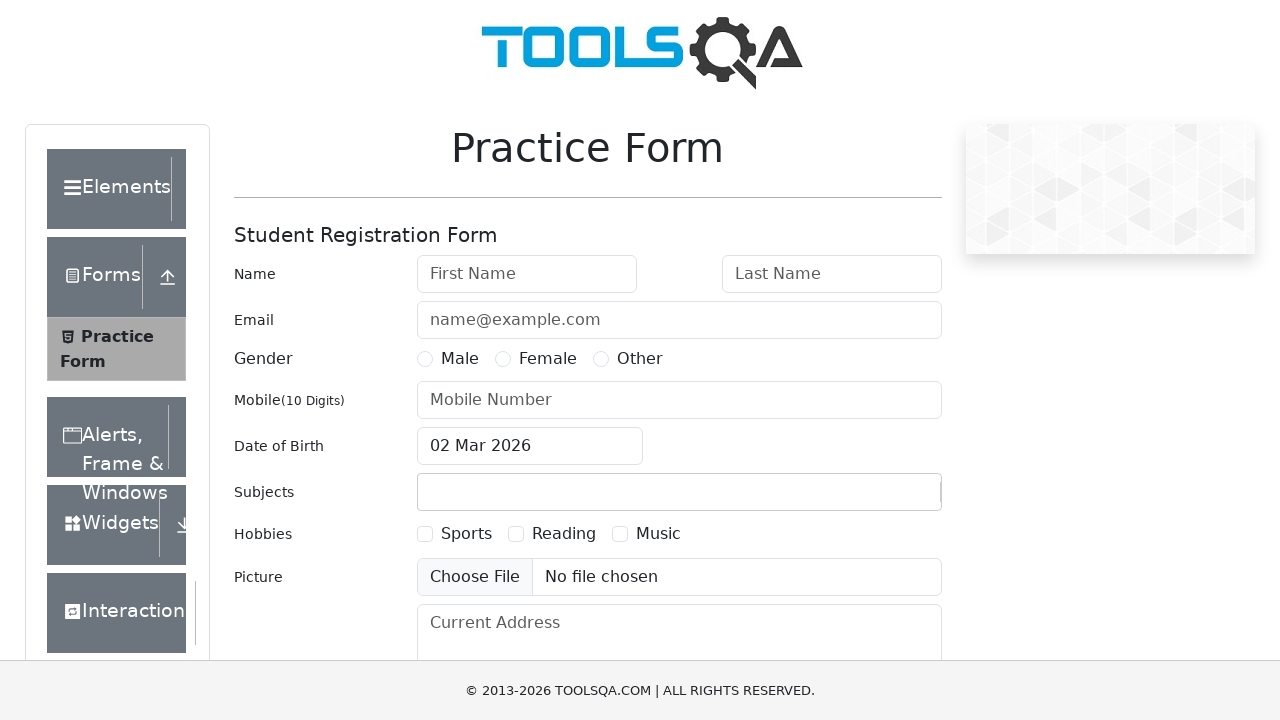

Filled first name field with 'John' on internal:attr=[placeholder="First Name"i]
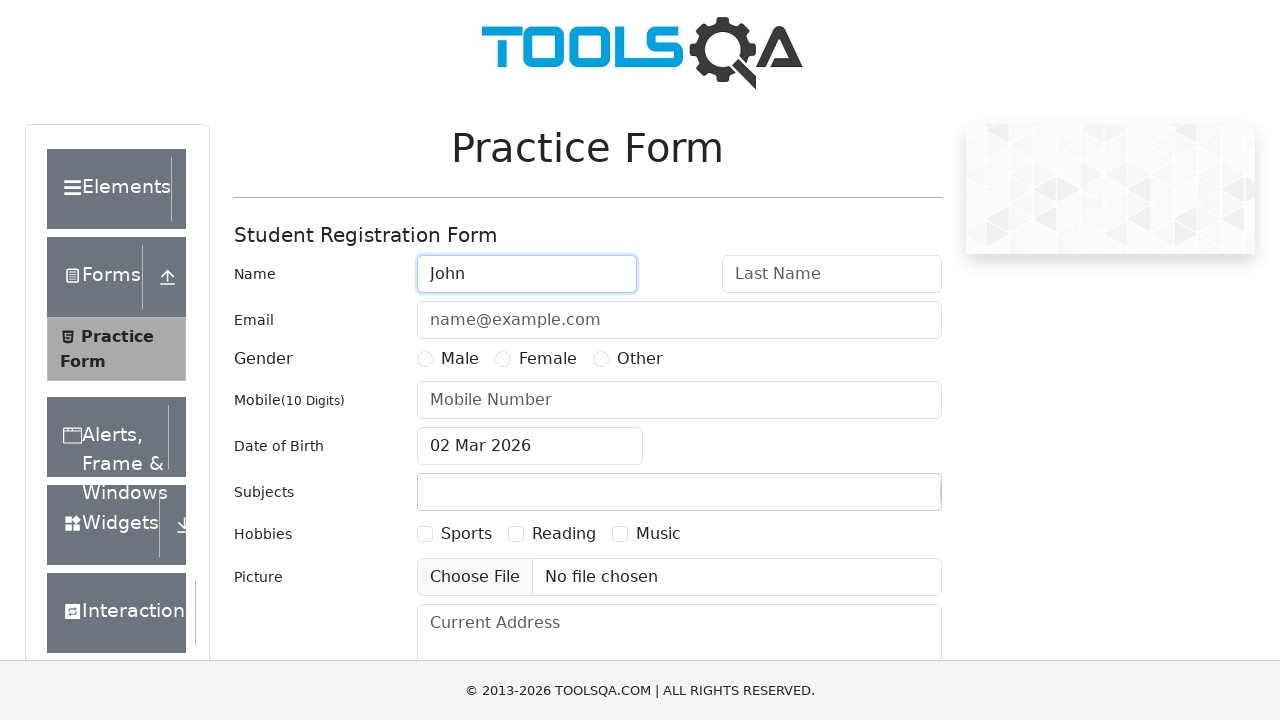

Filled last name field with 'Smith' on internal:attr=[placeholder="Last Name"i]
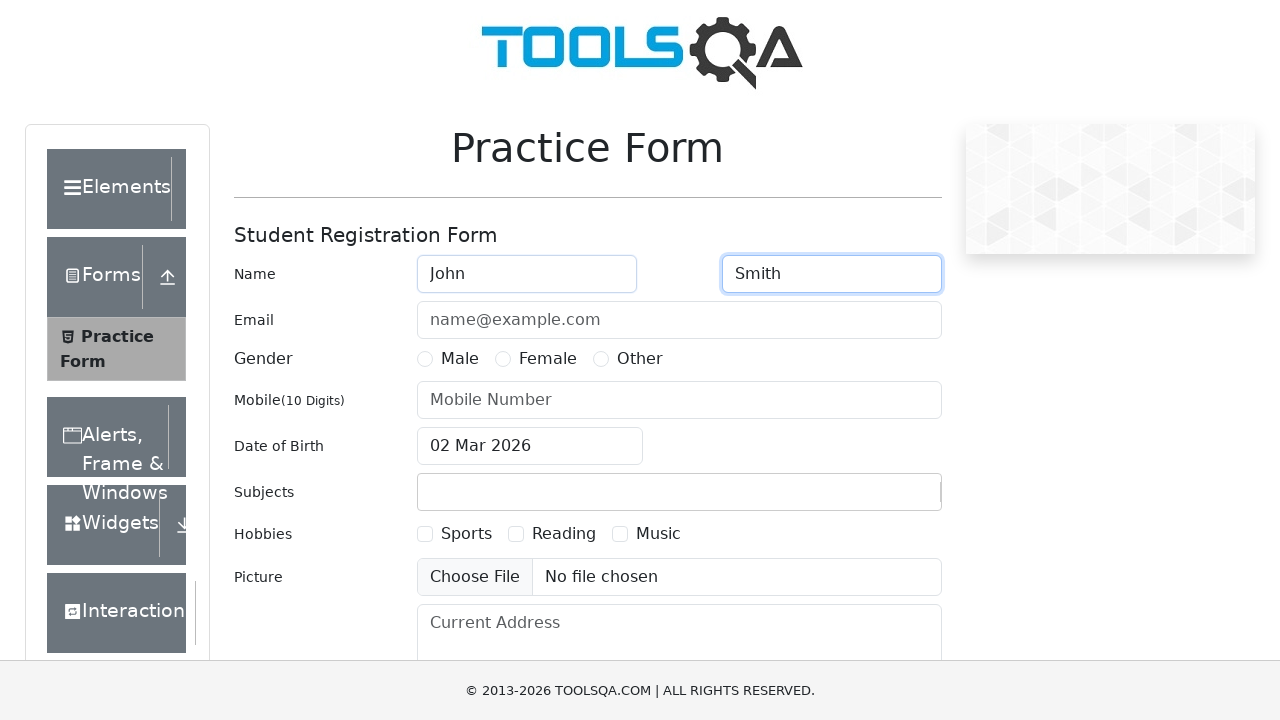

Filled email field with 'john.smith@example.com' on #userEmail
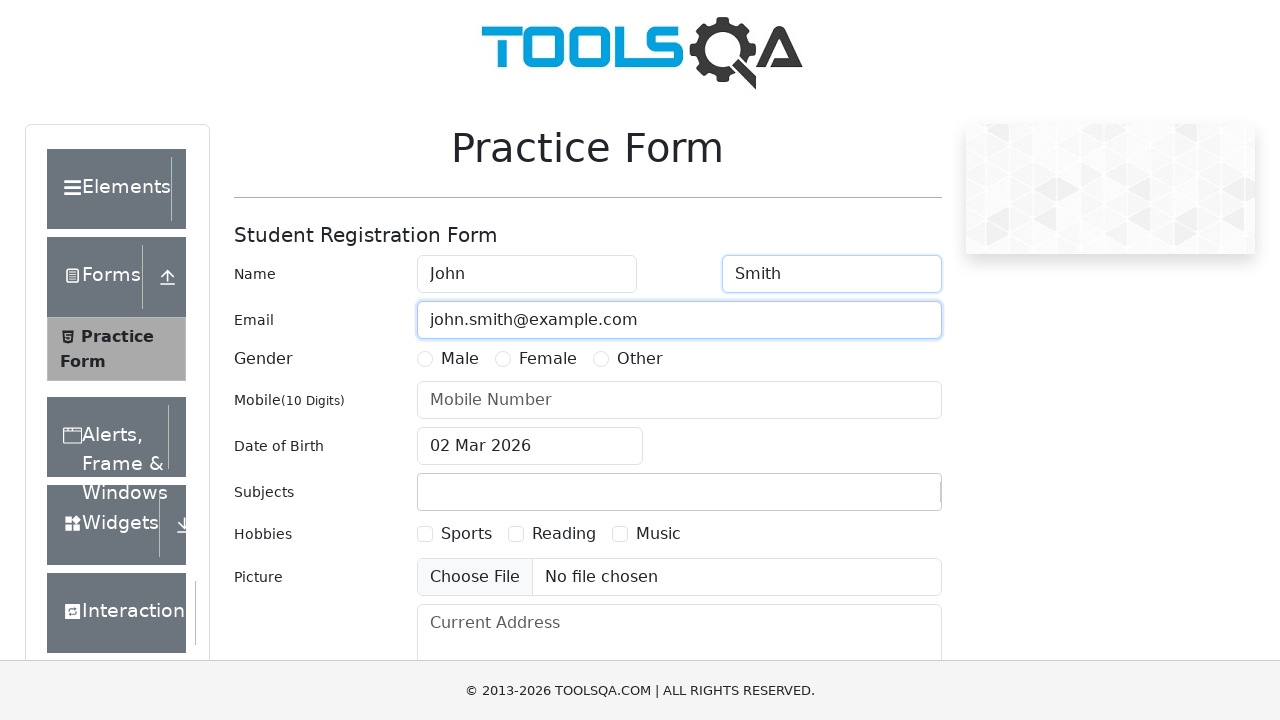

Filled phone number field with '5553750777' on #userNumber
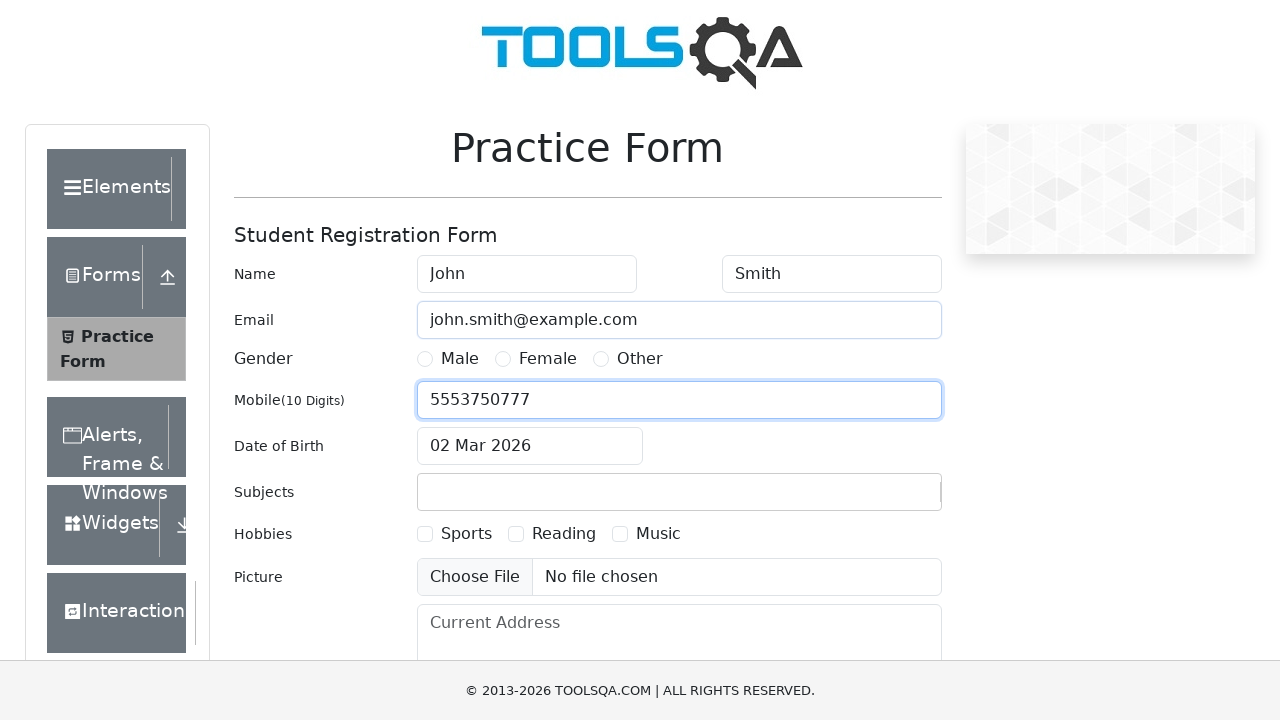

Selected 'Male' gender option at (425, 359) on [type="radio"] >> nth=0
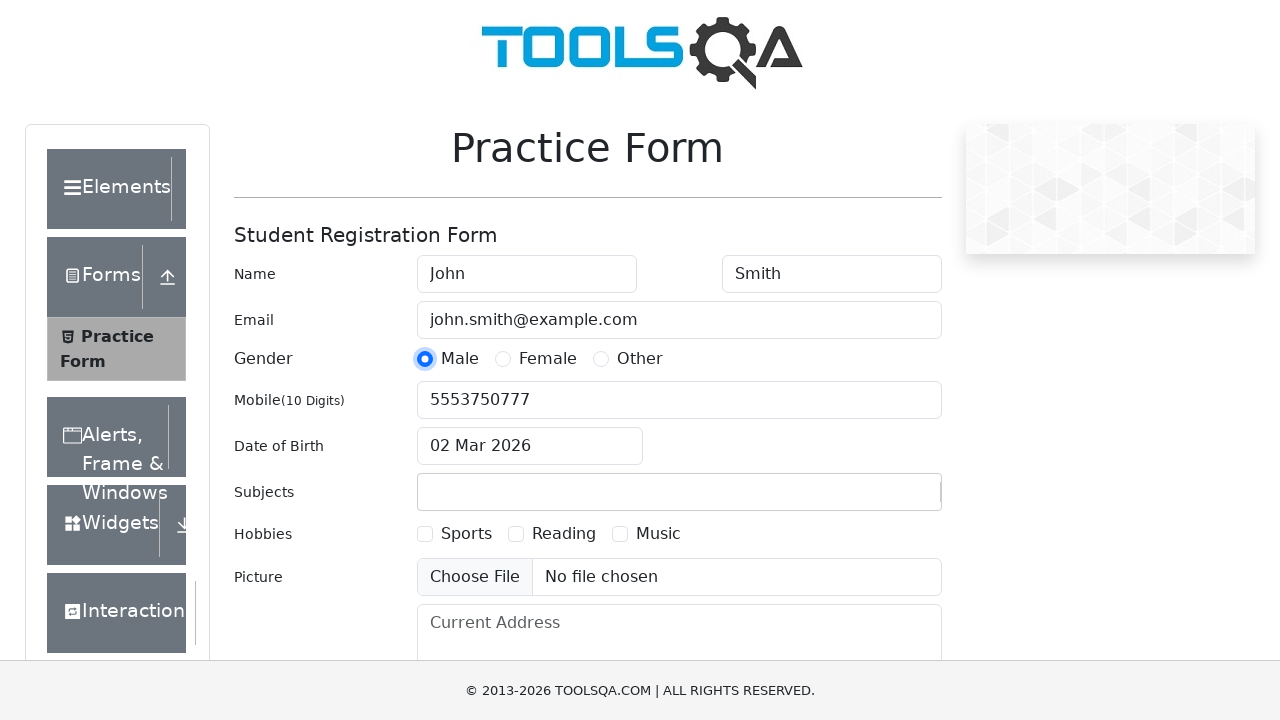

Checked 'Sports' hobby checkbox at (425, 534) on #hobbies-checkbox-1
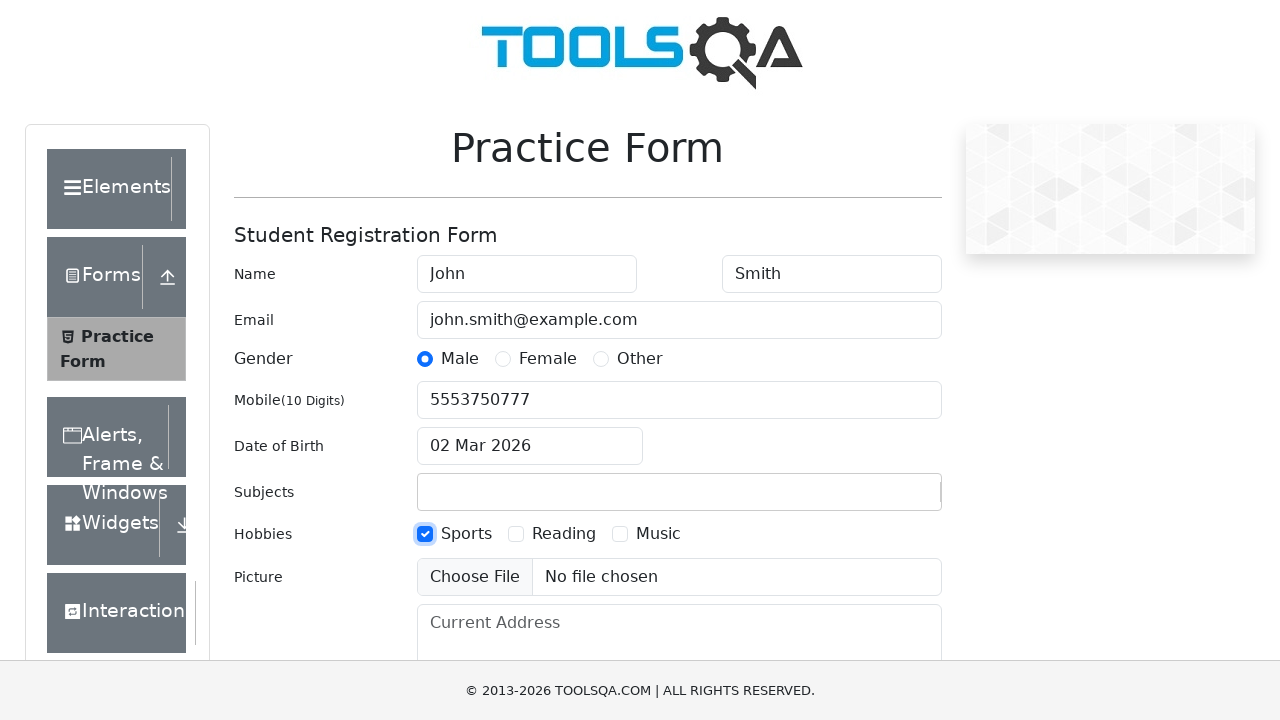

Checked 'Reading' hobby checkbox at (516, 534) on #hobbies-checkbox-2
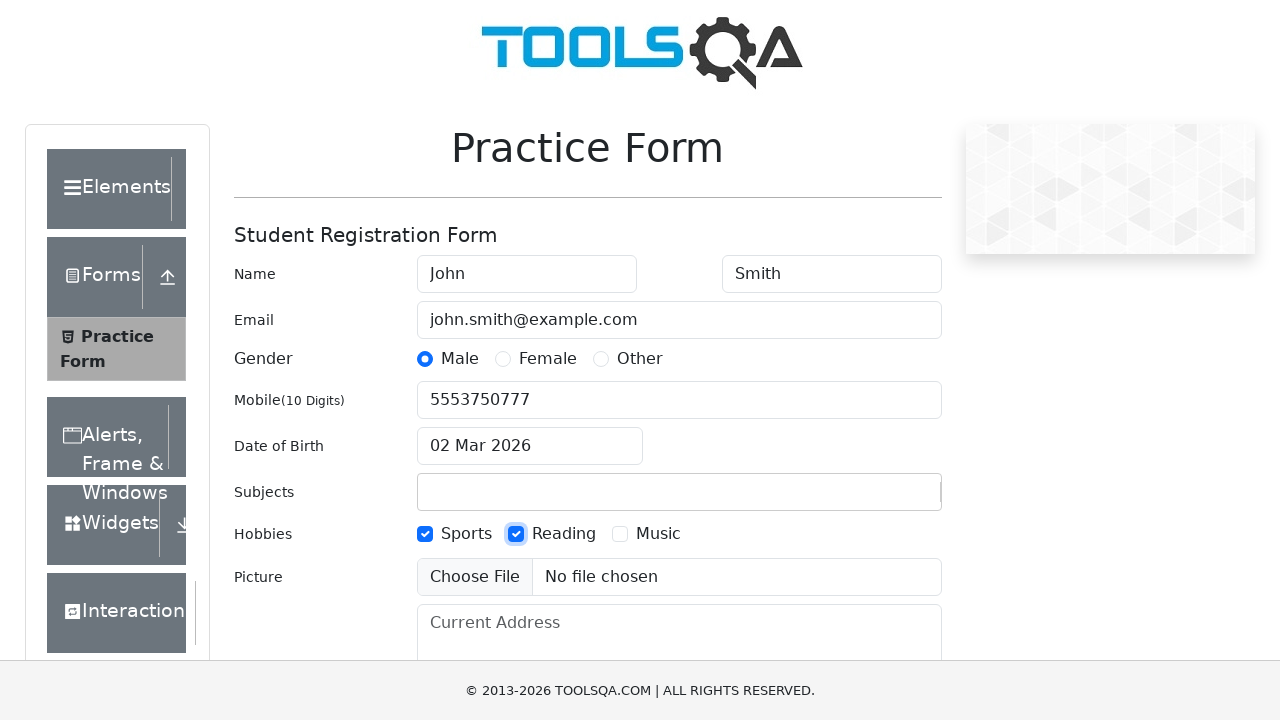

Checked 'Music' hobby checkbox at (620, 534) on #hobbies-checkbox-3
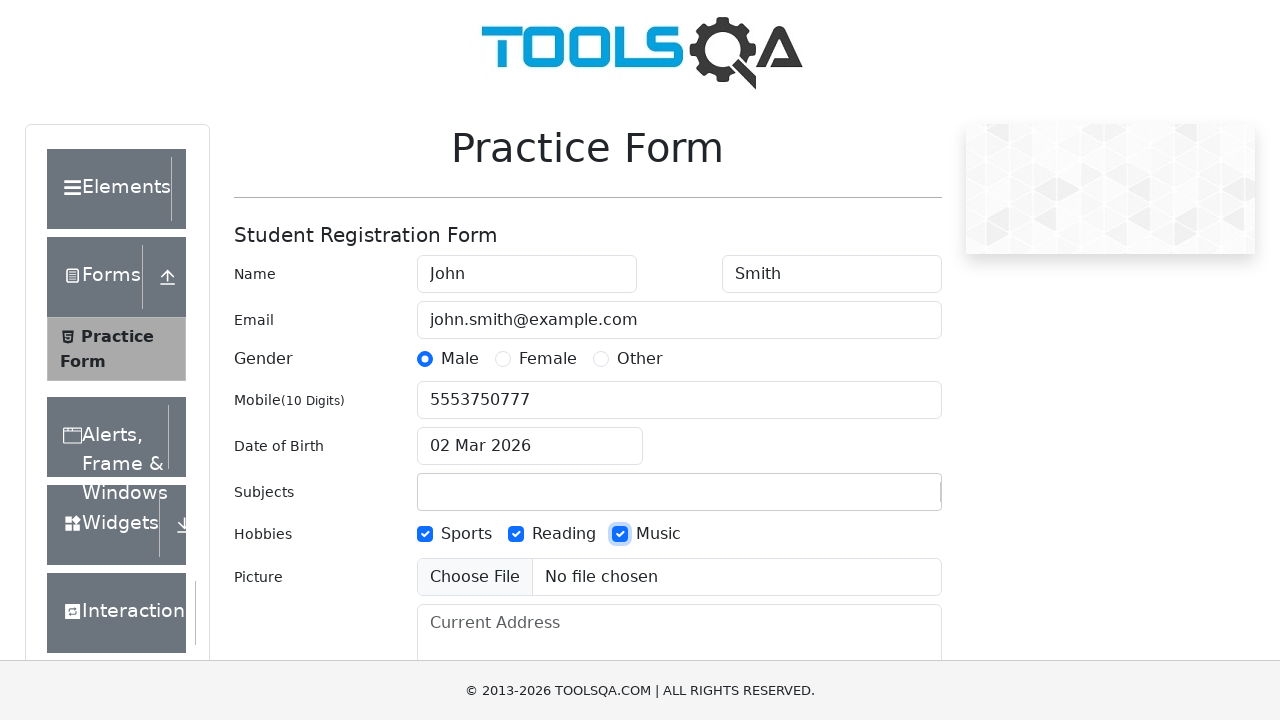

Clicked submit button to submit the form at (885, 499) on #submit
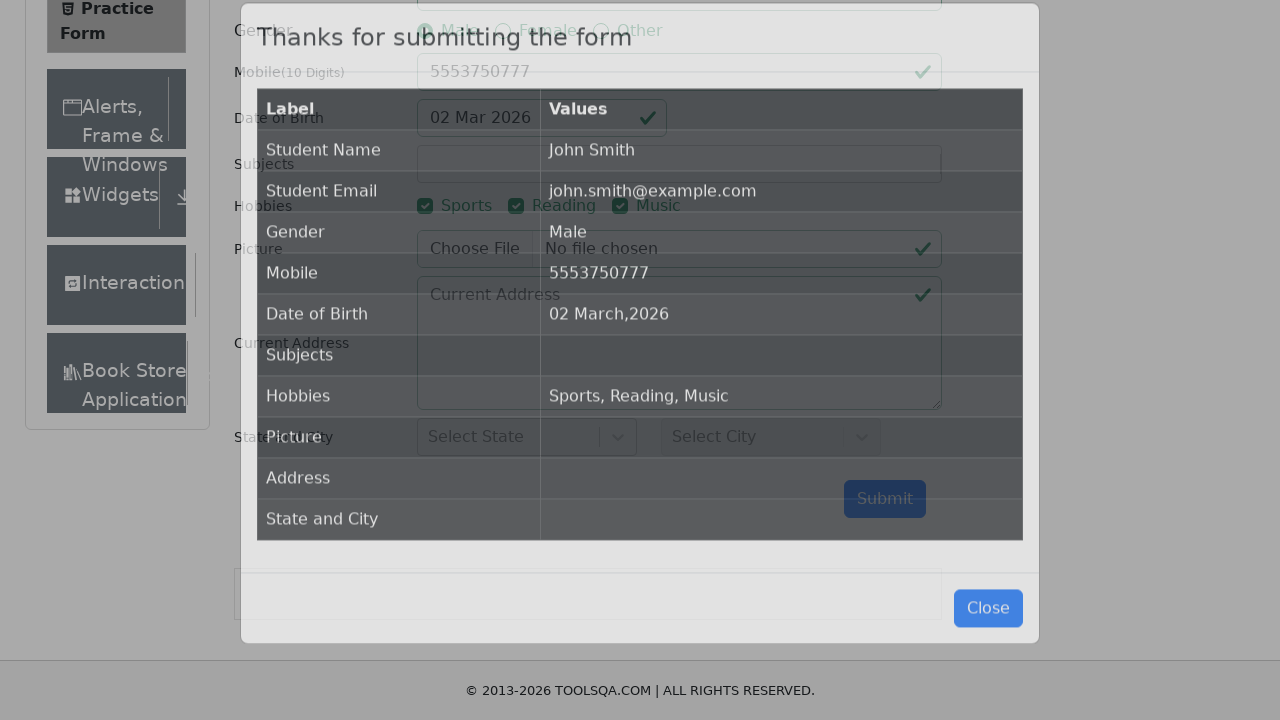

Confirmation modal appeared with submitted student data
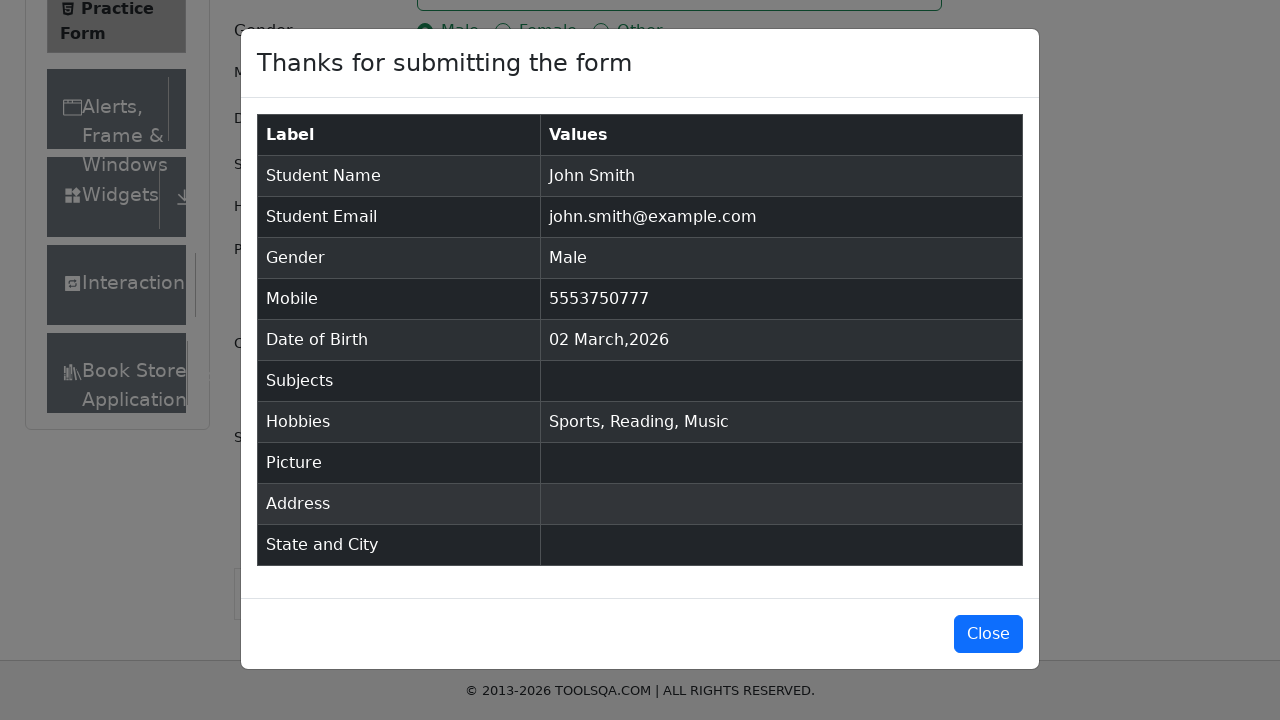

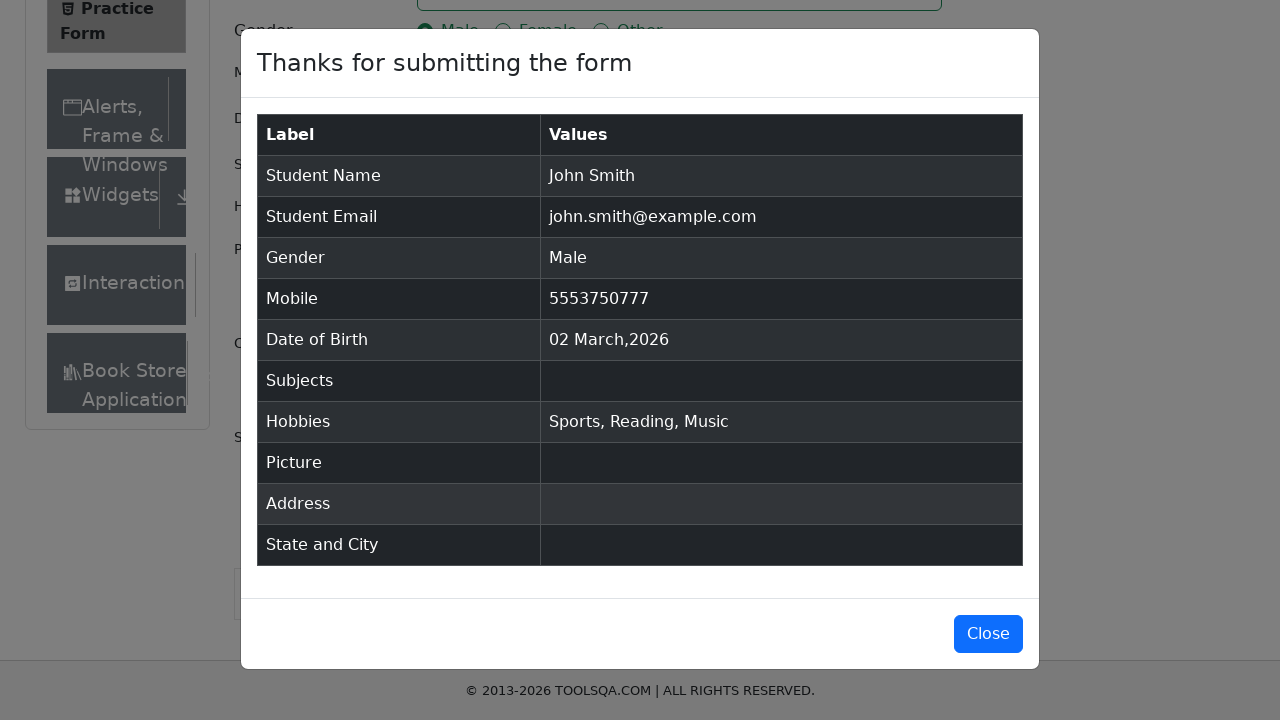